Tests a registration form by filling in first name, last name, and email fields, then submitting and verifying the success message.

Starting URL: http://suninjuly.github.io/registration1.html

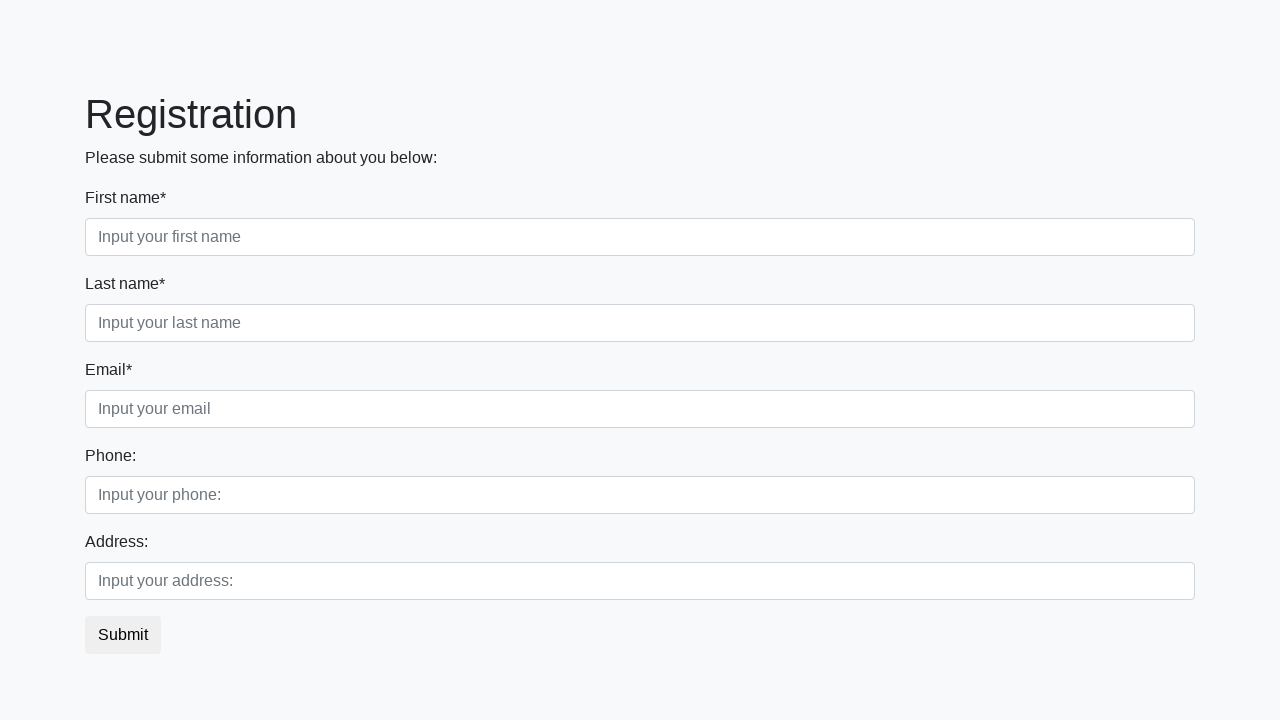

Filled first name field with 'John' on //div[@class="first_block"]//input[@class="form-control first"]
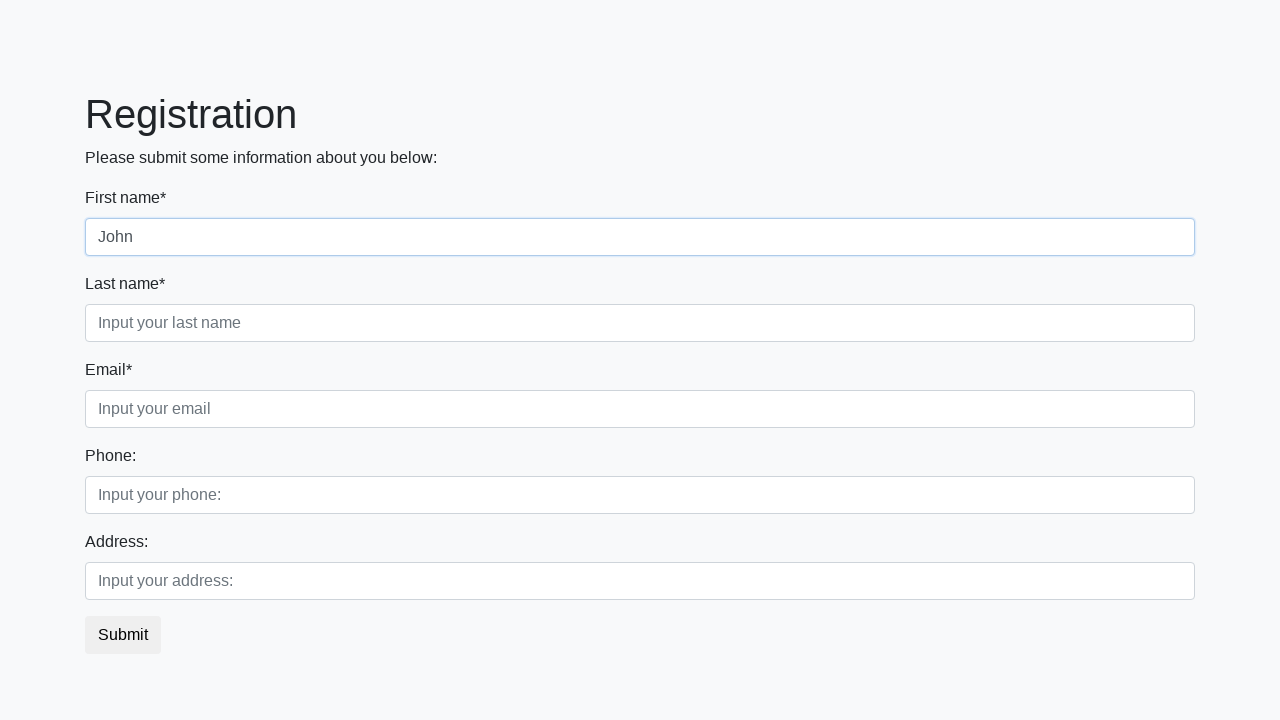

Filled last name field with 'Smith' on //div[@class="first_block"]//input[@class="form-control second"]
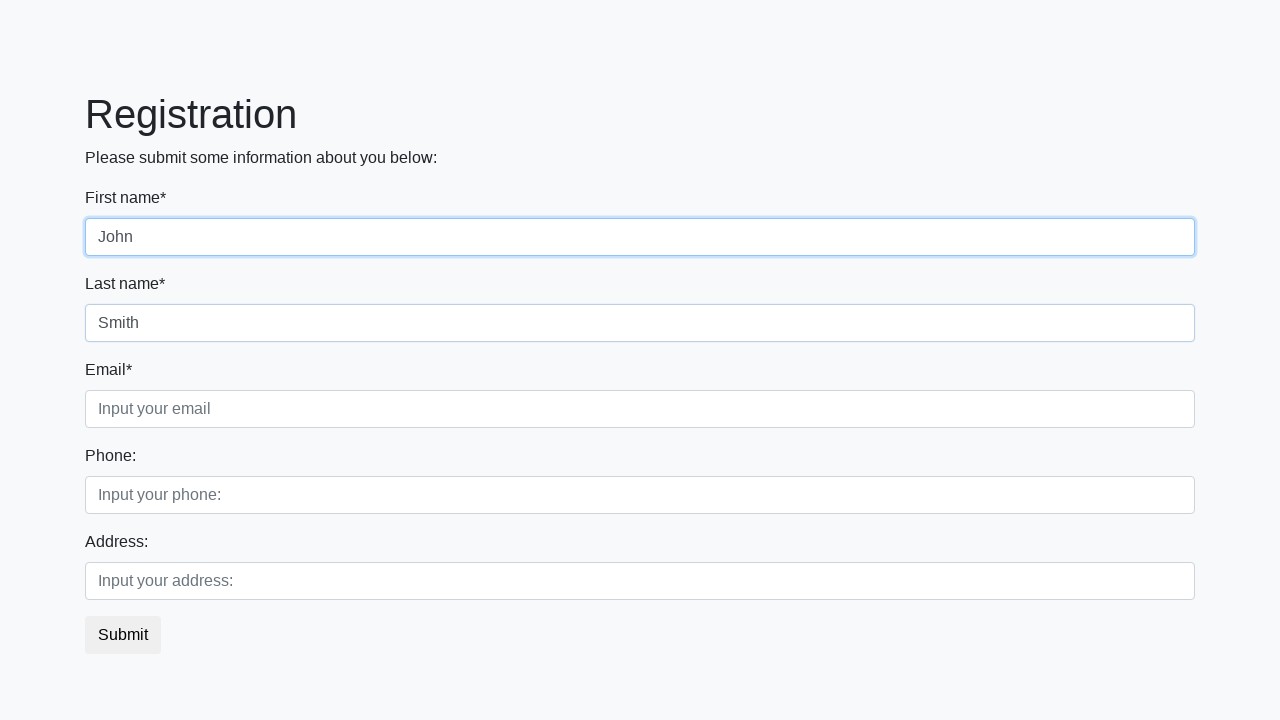

Filled email field with 'john.smith@example.com' on //div[@class="form-group third_class"]//input
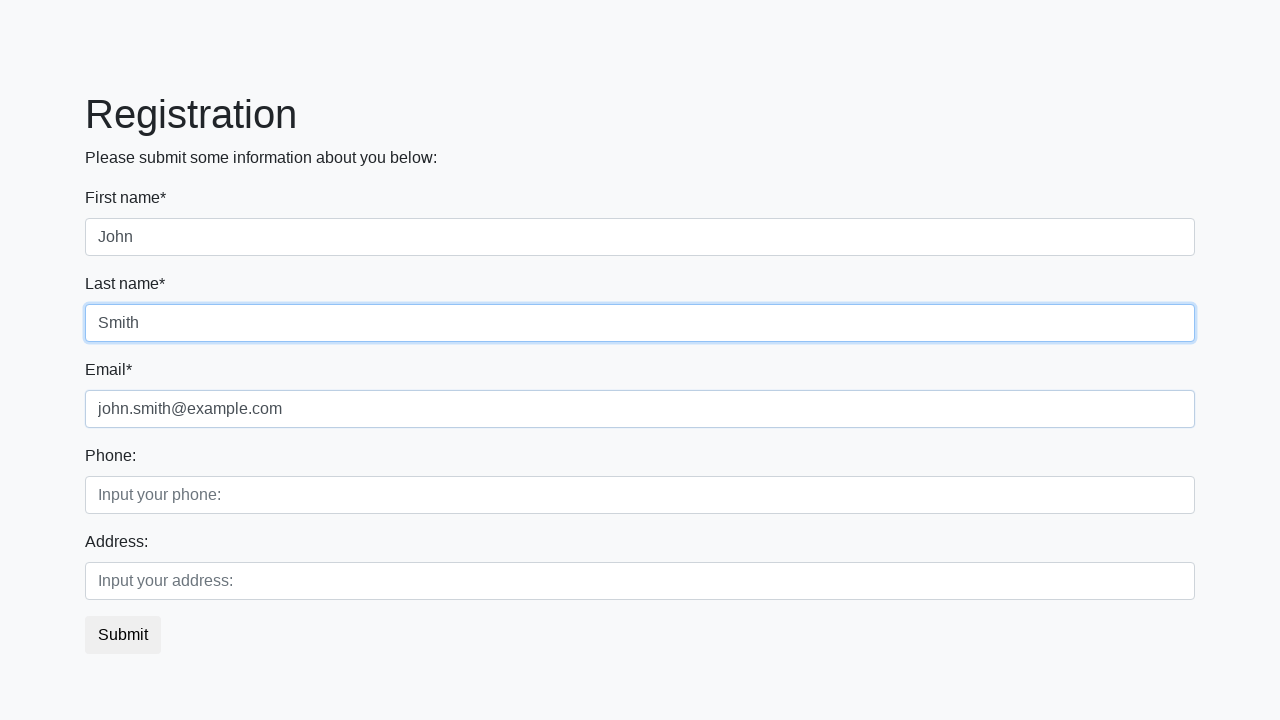

Clicked submit button to register at (123, 635) on button.btn
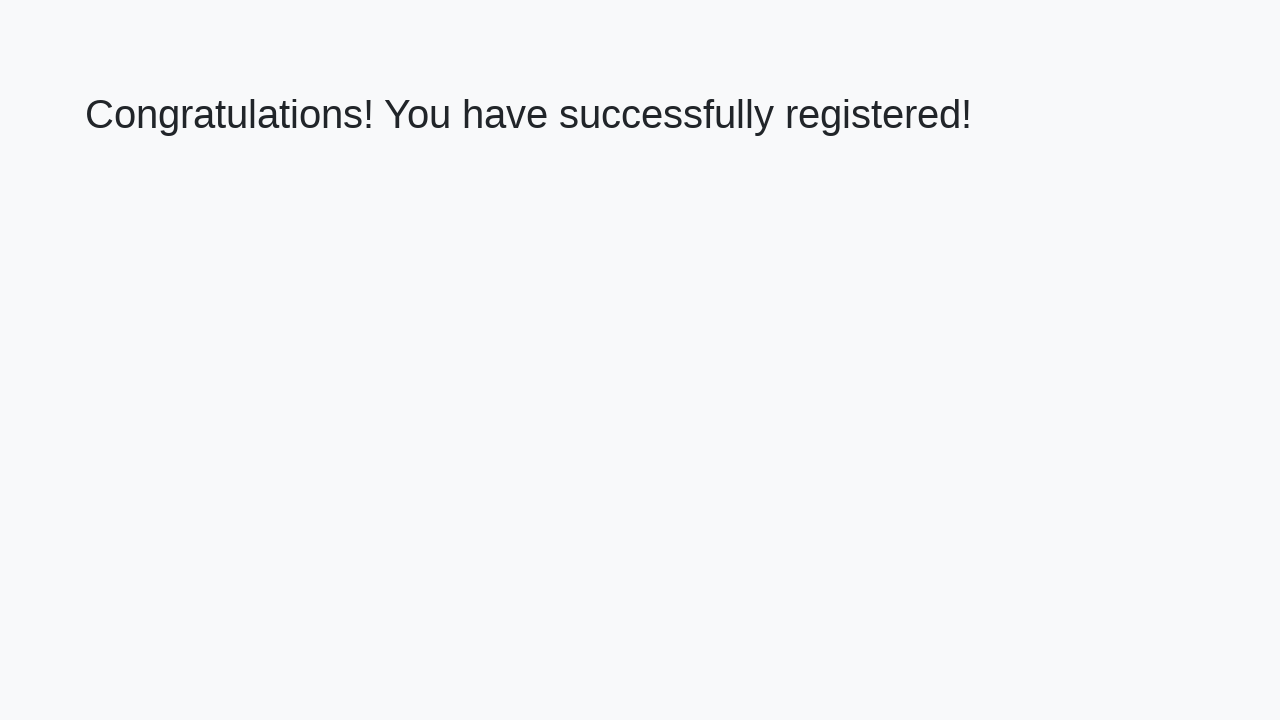

Success message appeared with h1 element
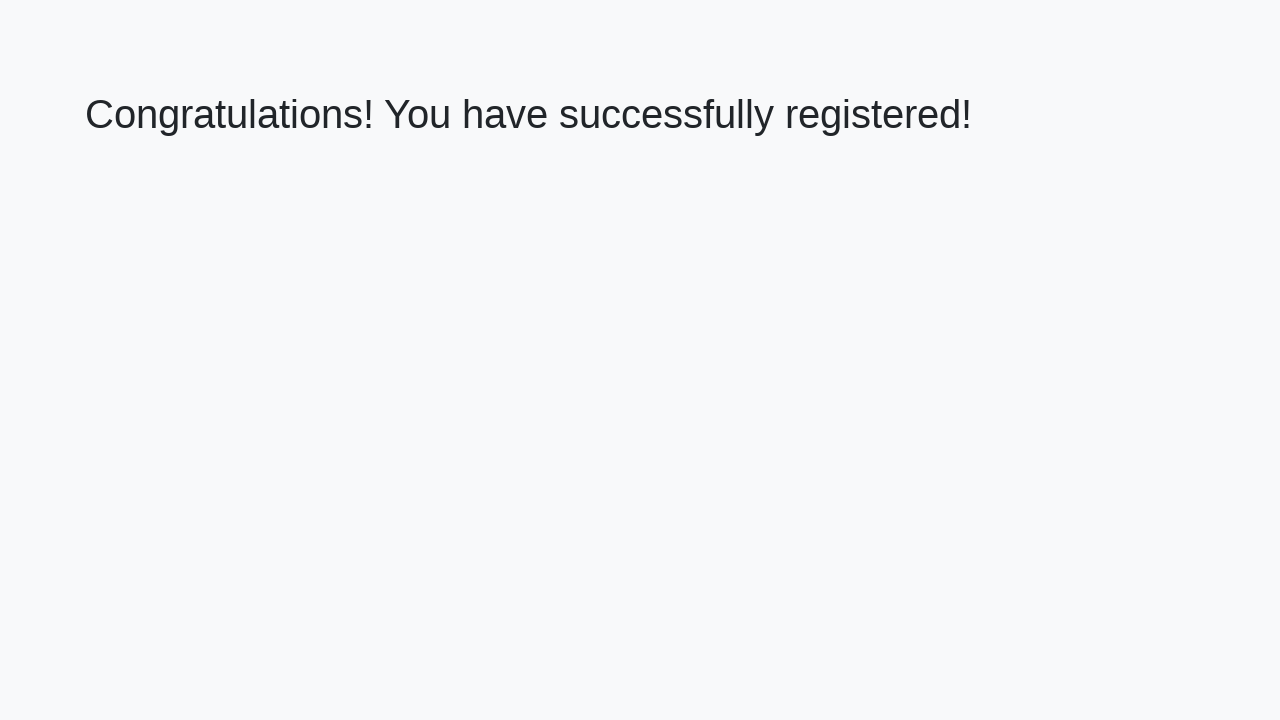

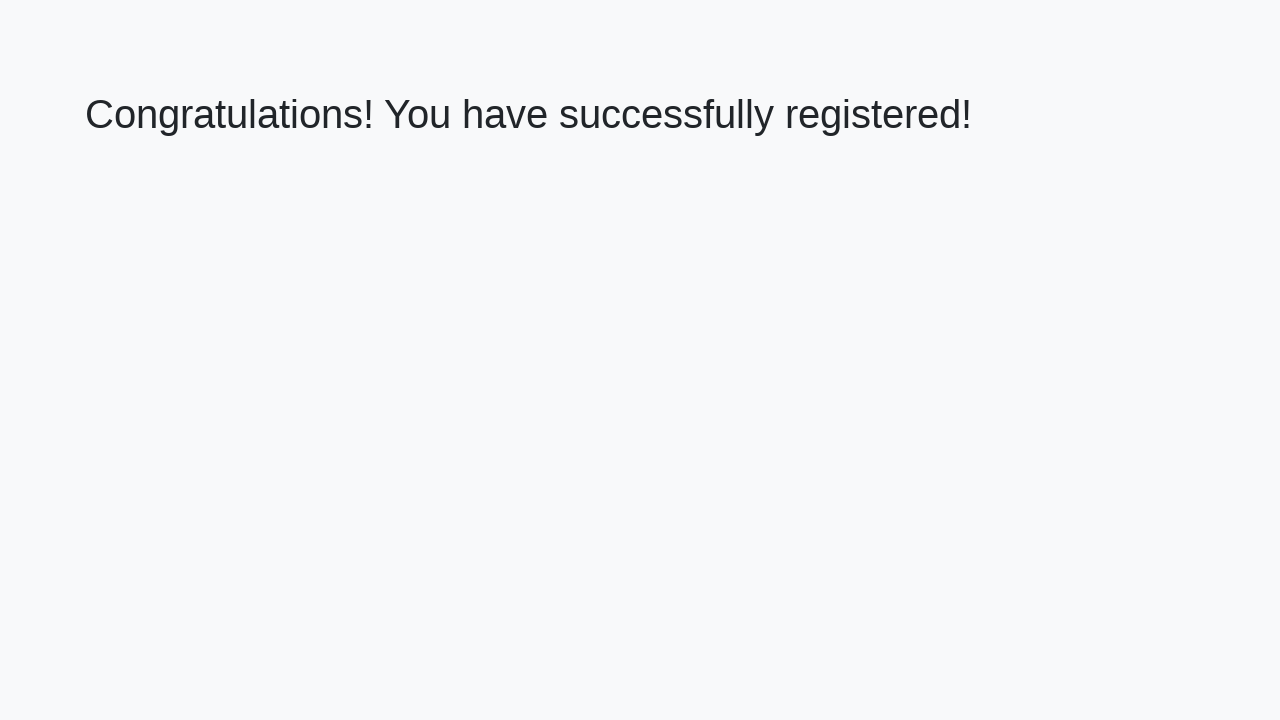